Navigates to a random user generator website and clicks on name and email fields to display user information

Starting URL: https://randomuser.me/

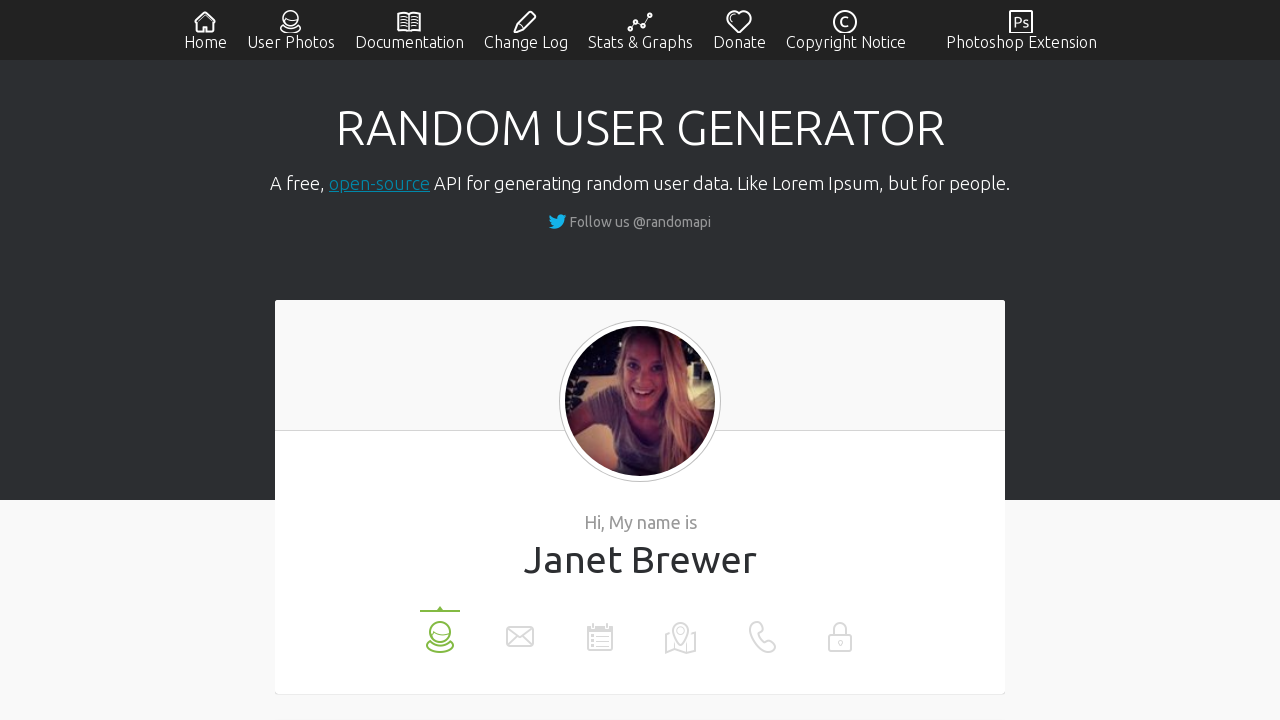

Navigated to randomuser.me website
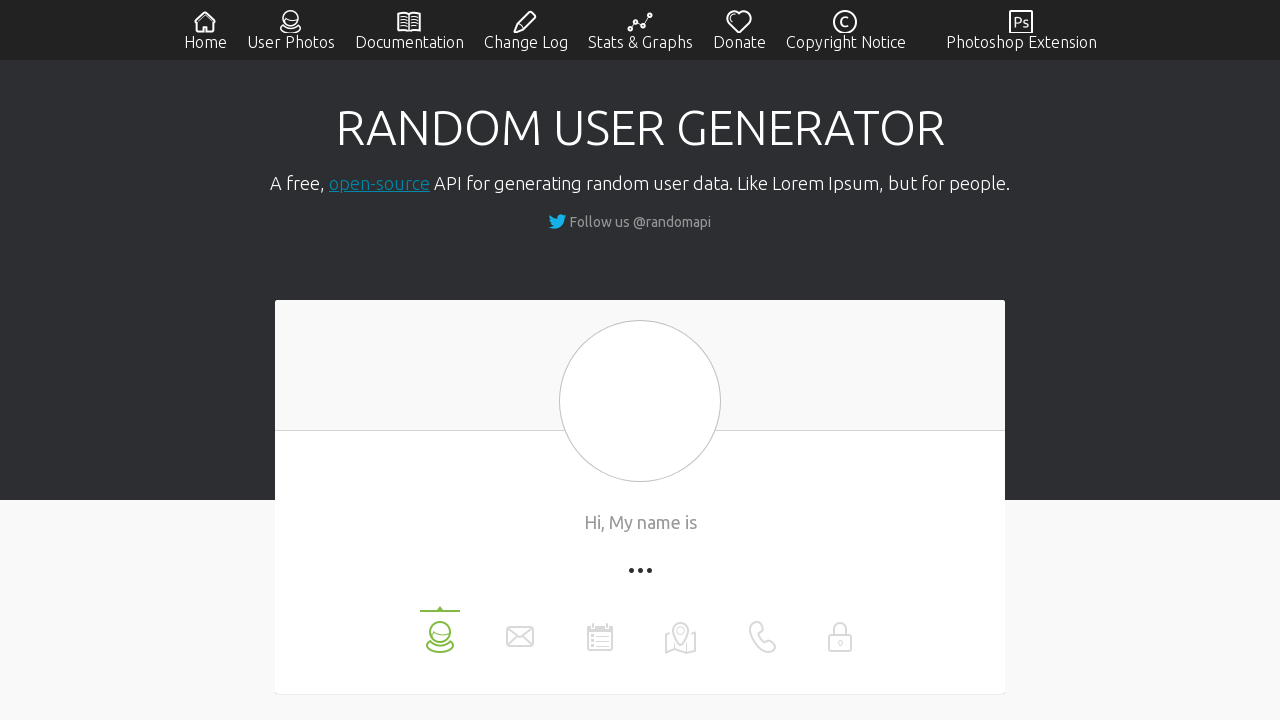

Clicked on name field to display username at (440, 630) on xpath=//li[@data-label='name']
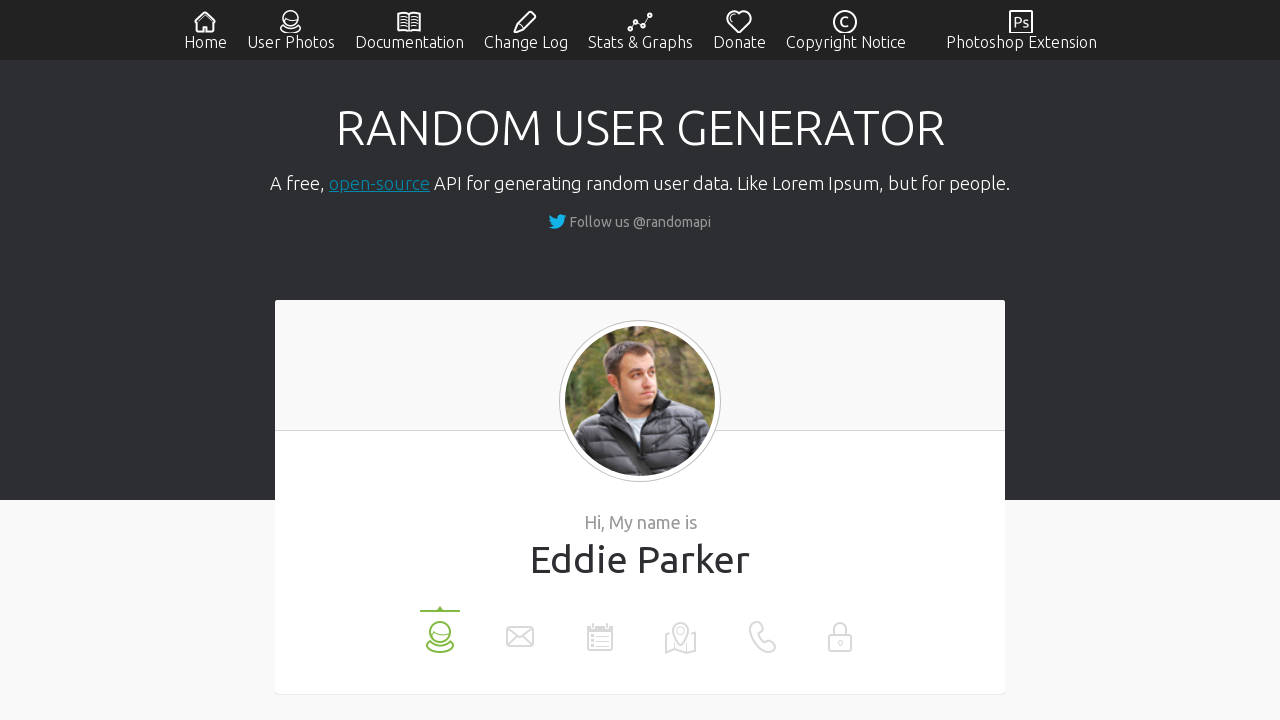

User name value displayed
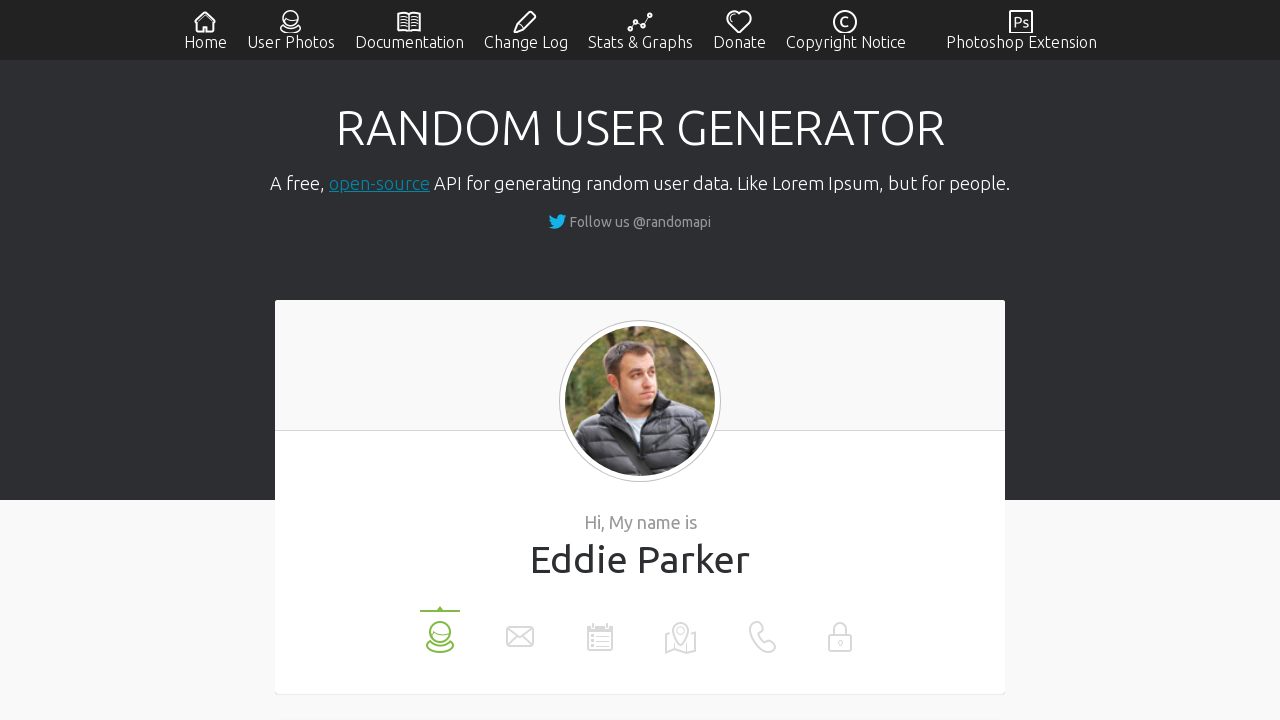

Clicked on email field to display email at (520, 630) on xpath=//li[@data-label='email']
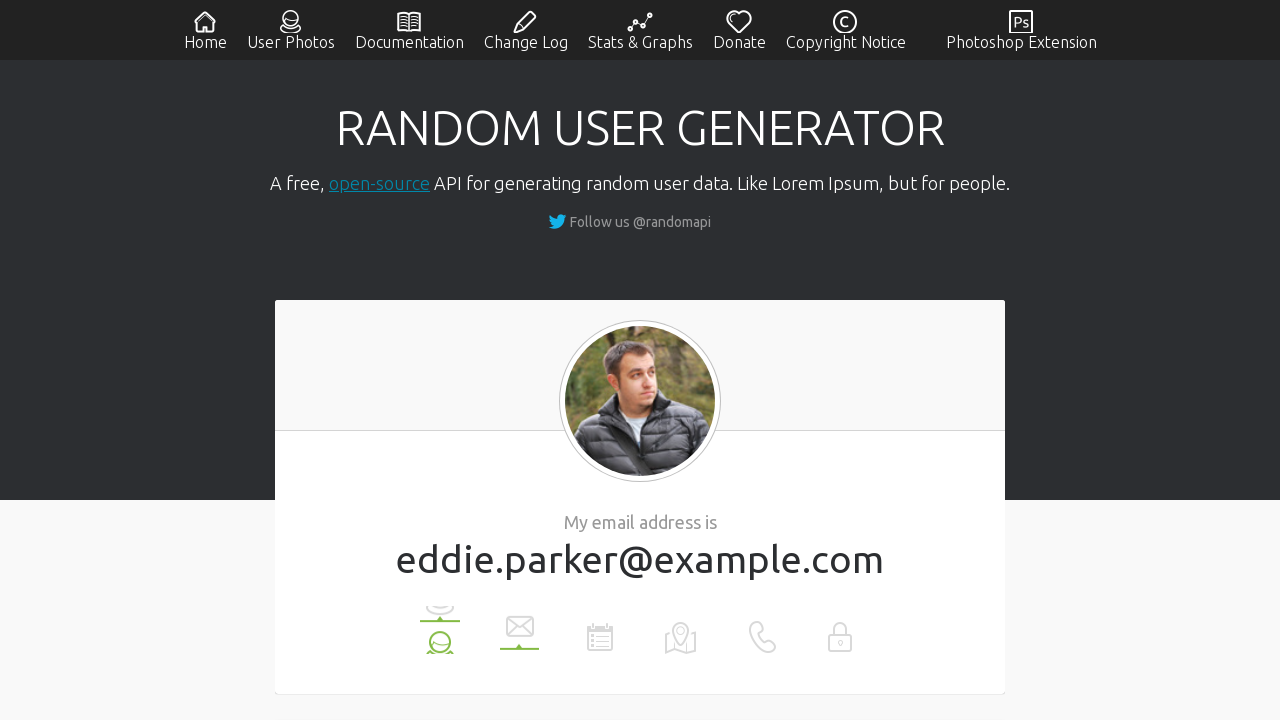

User email value displayed
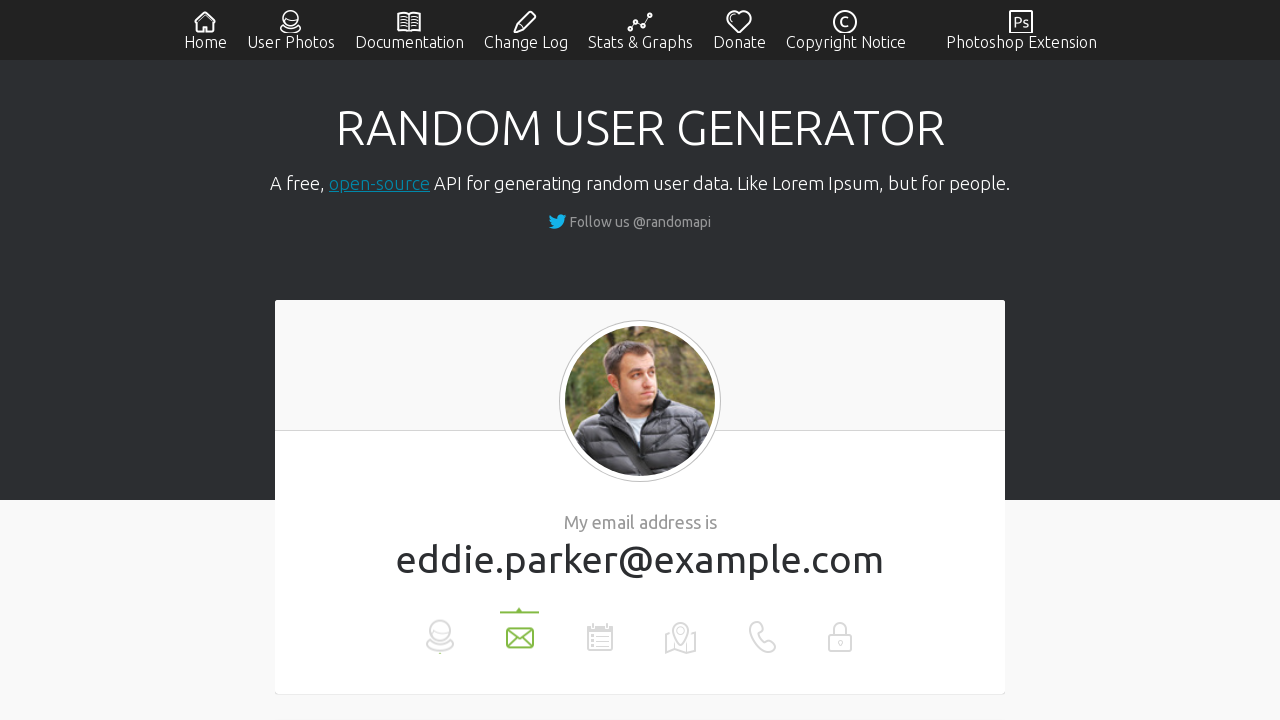

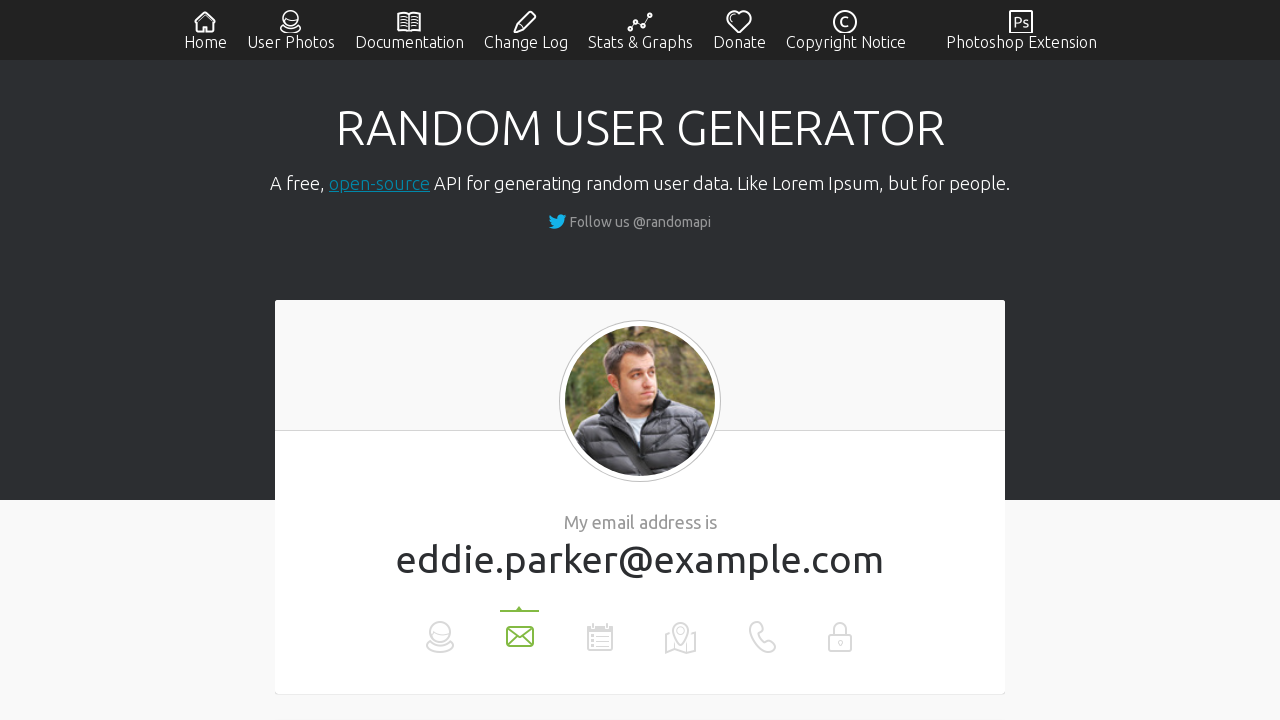